Tests drag-and-drop functionality by dragging an element to a drop zone and then dragging it back to a different position

Starting URL: https://crossbrowsertesting.github.io/drag-and-drop.html

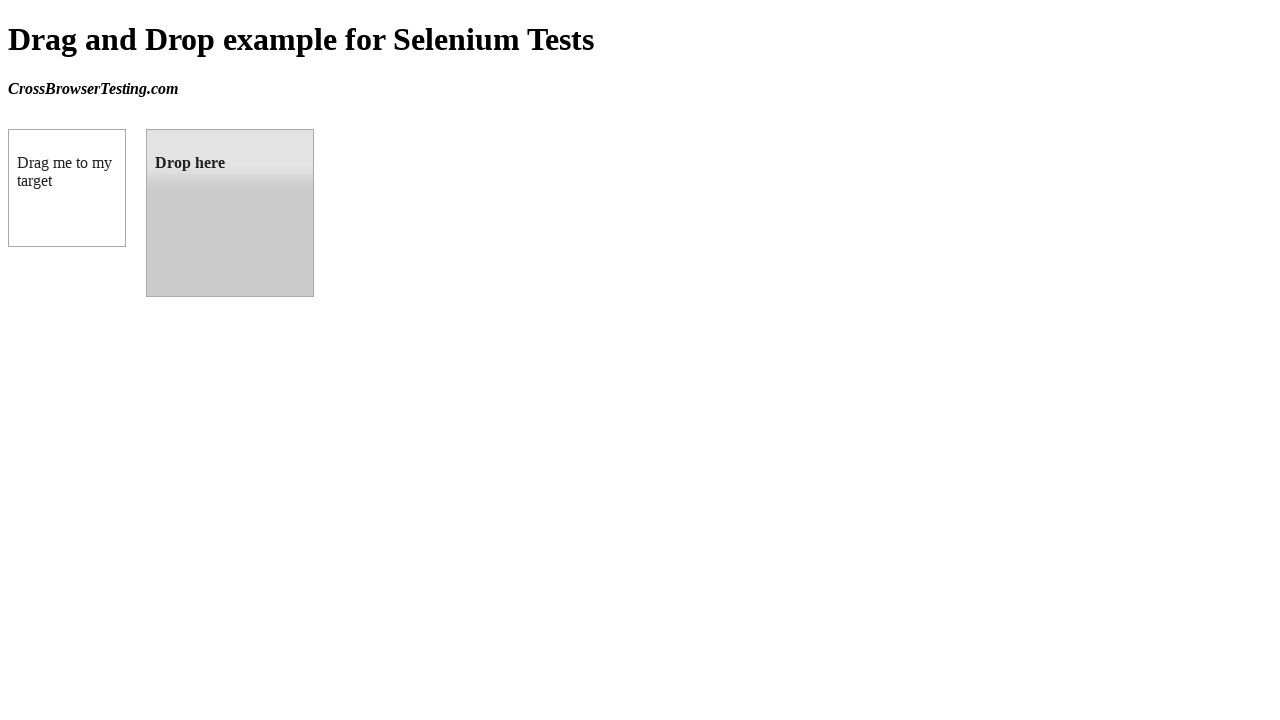

Located the draggable element
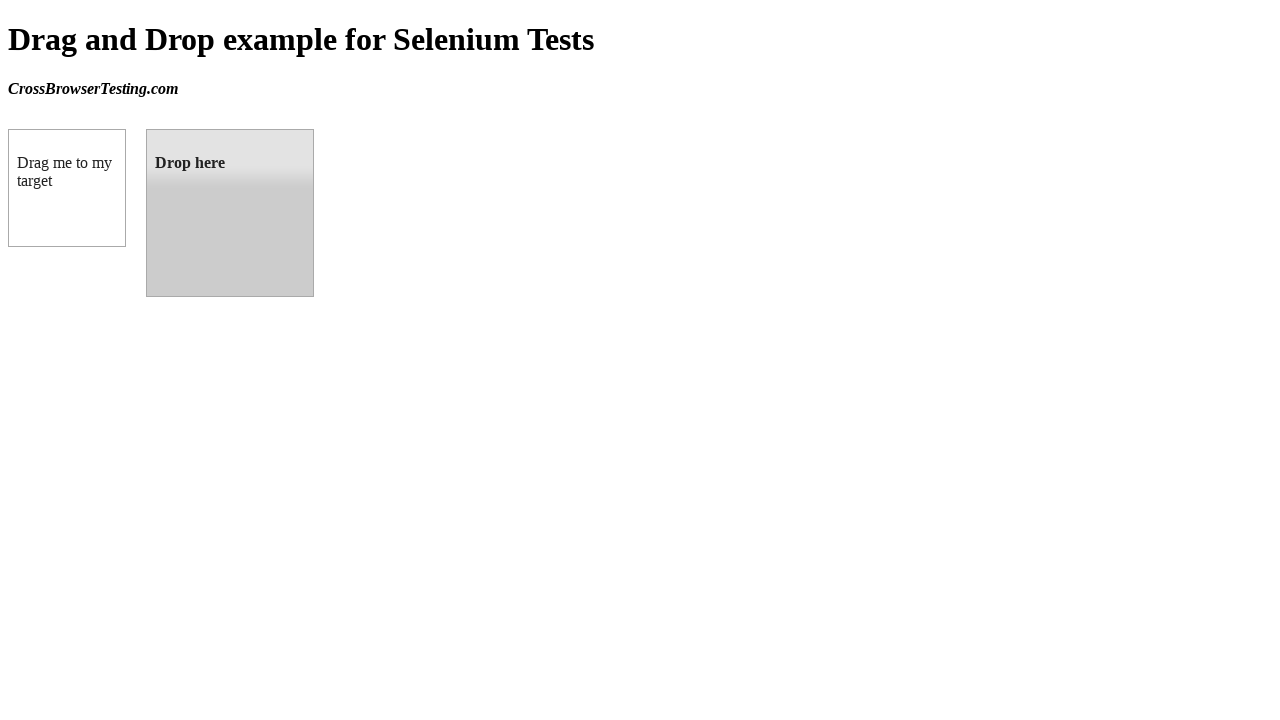

Located the droppable element
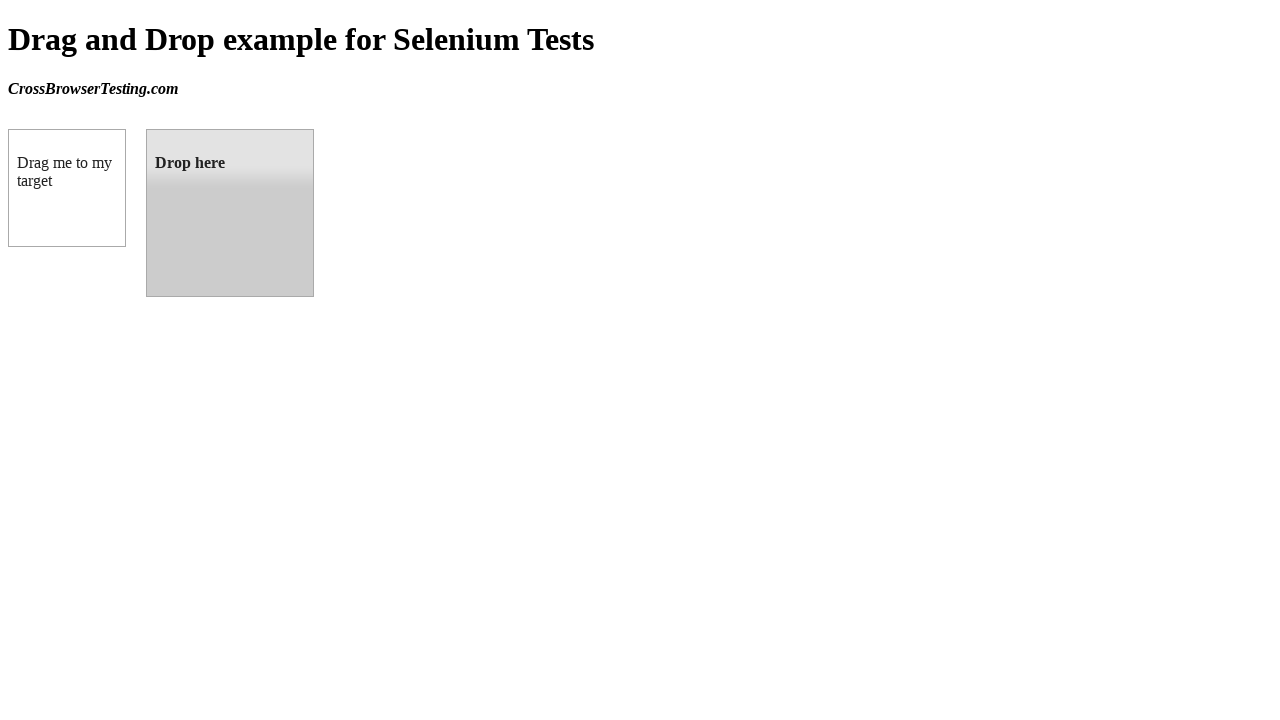

Dragged element to the drop zone at (230, 213)
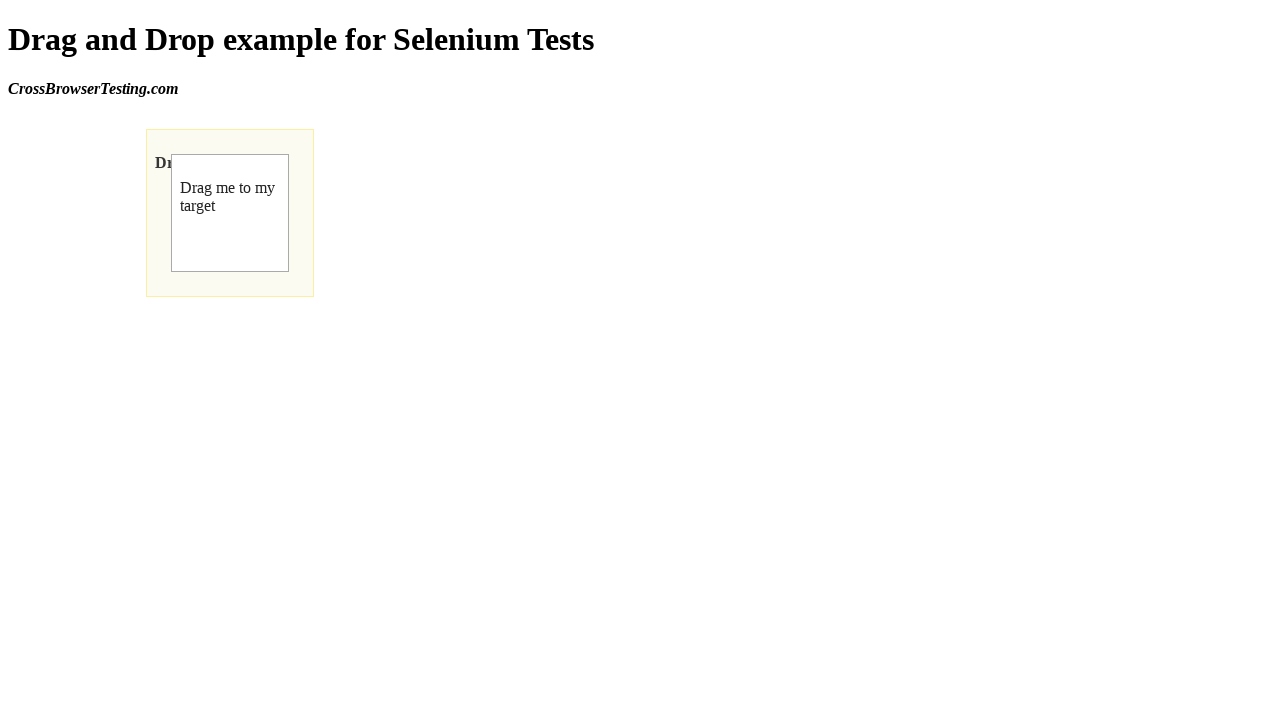

Waited 2 seconds for drag and drop action to complete
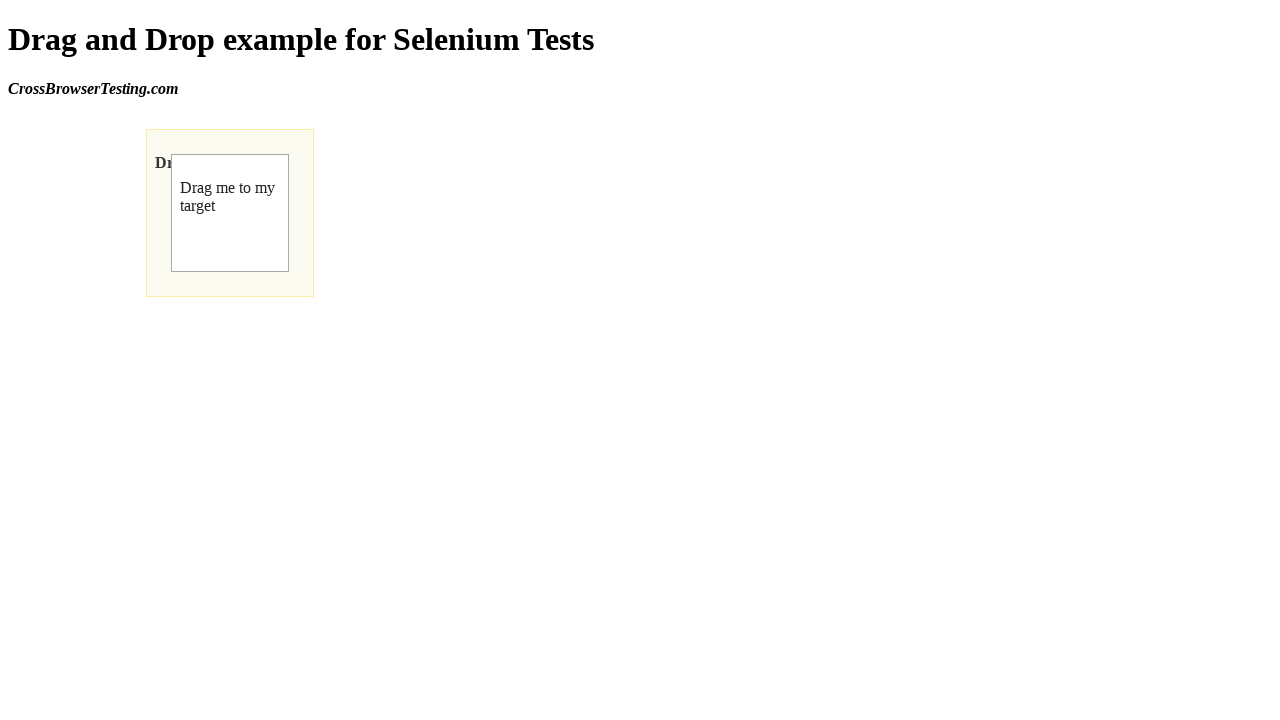

Retrieved bounding box of draggable element
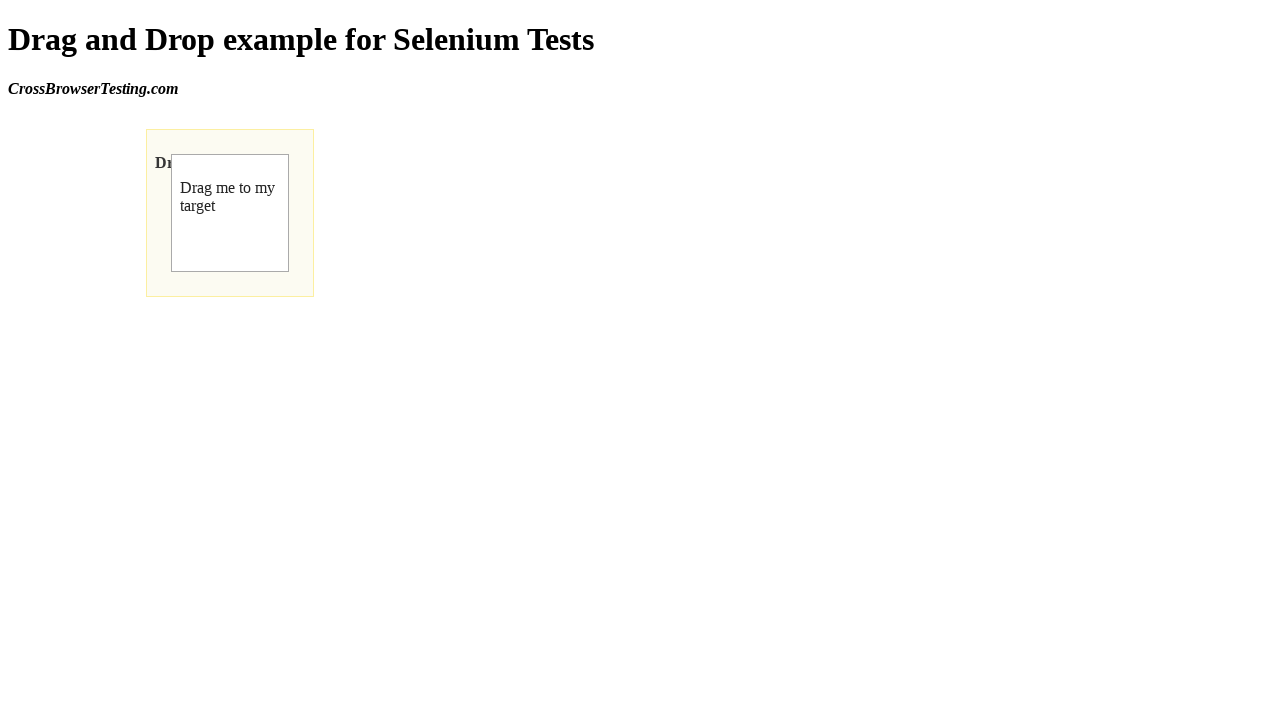

Moved mouse to center of draggable element at (230, 213)
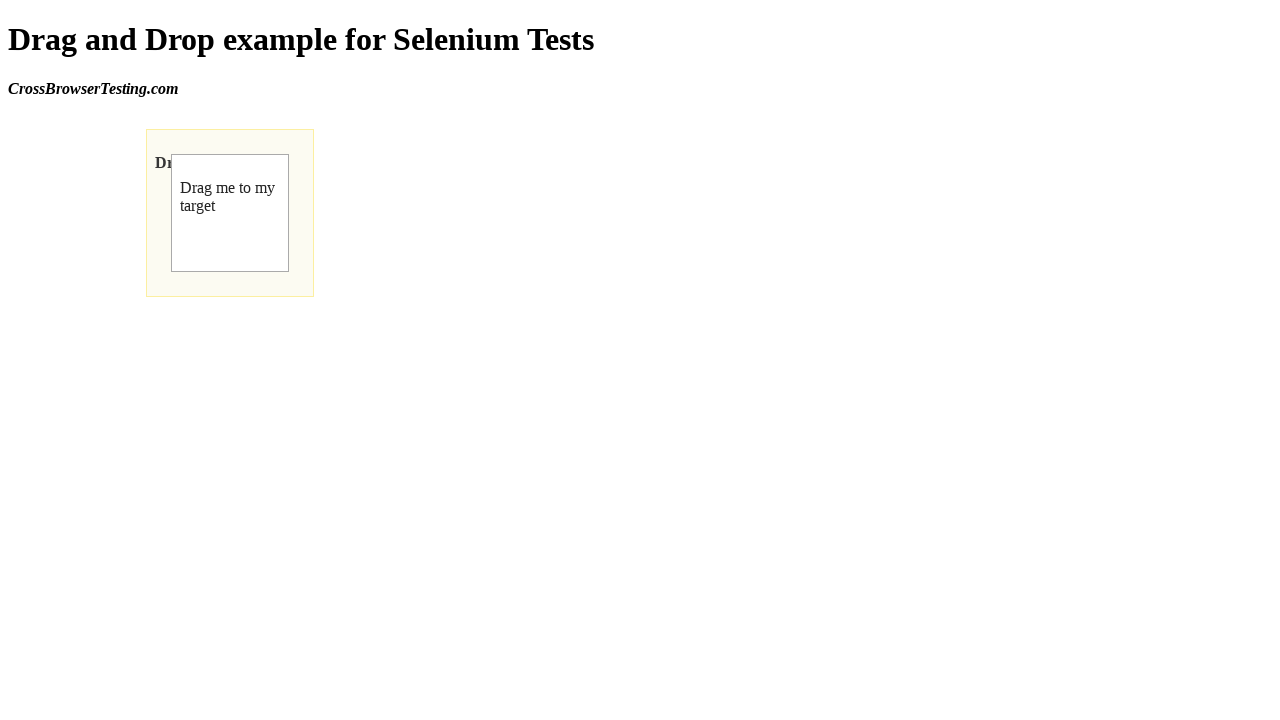

Pressed mouse button down at (230, 213)
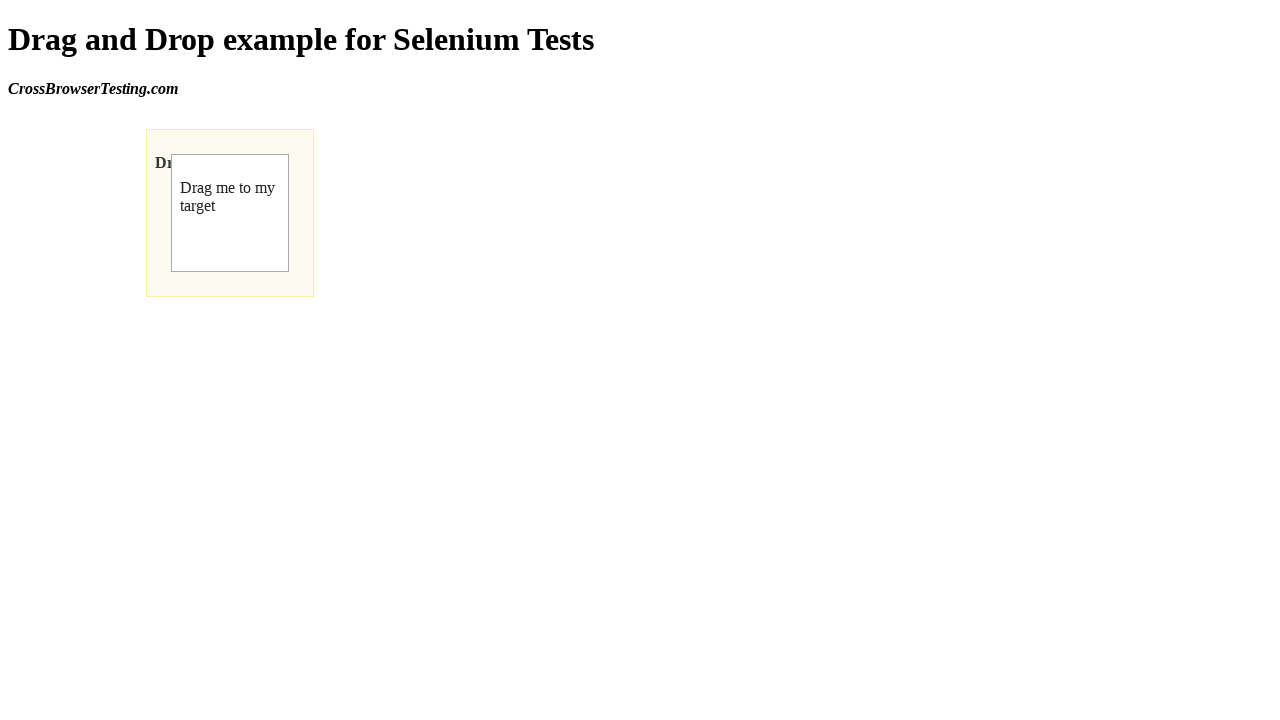

Dragged element 150 pixels to the left at (80, 213)
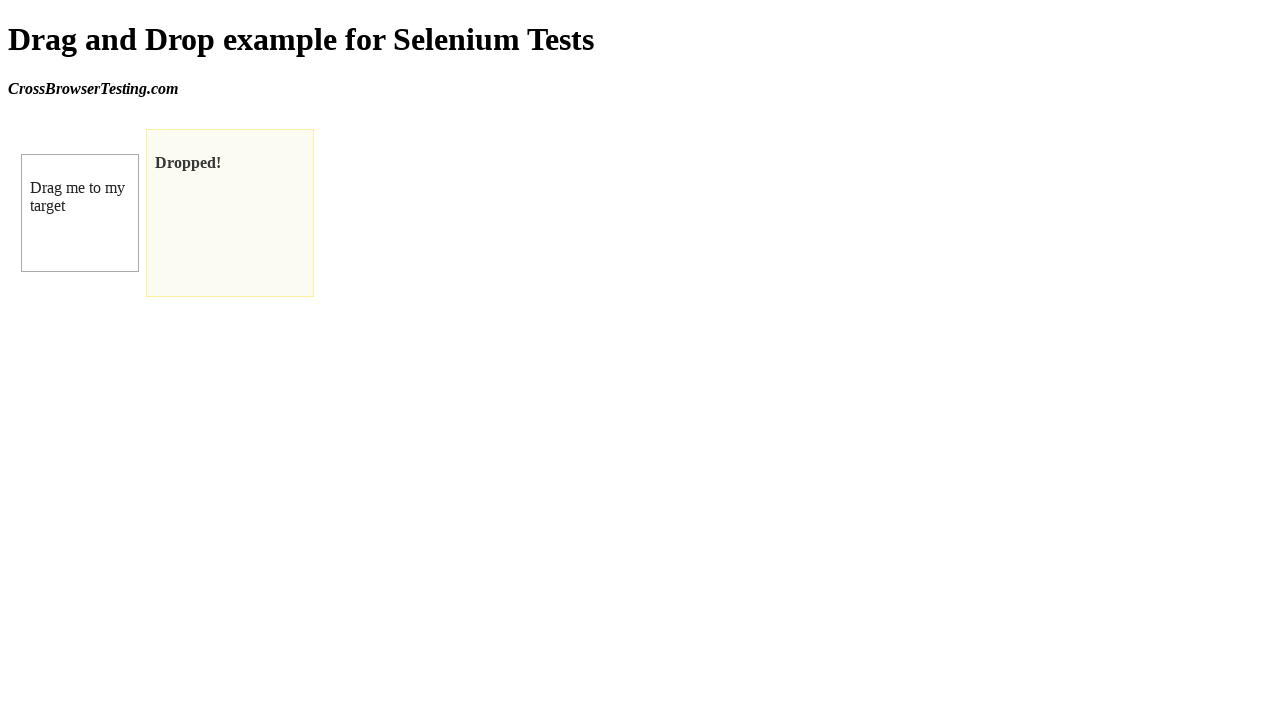

Released mouse button to complete drag operation at (80, 213)
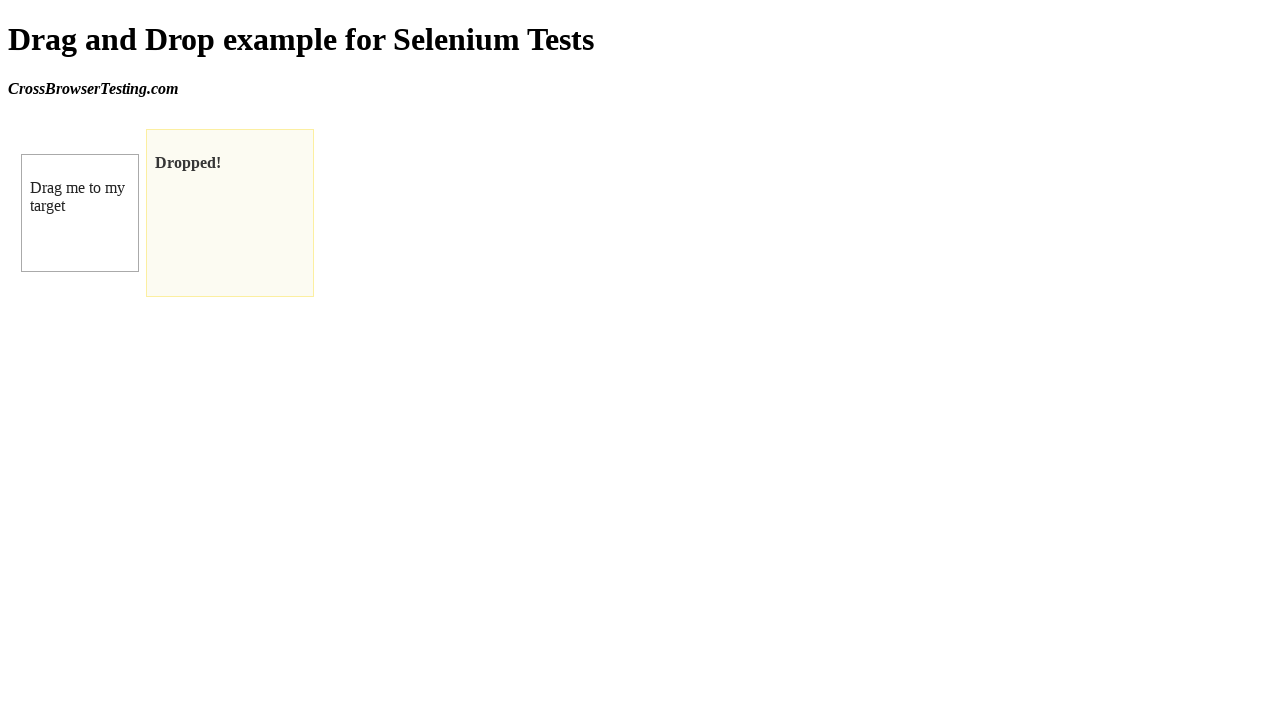

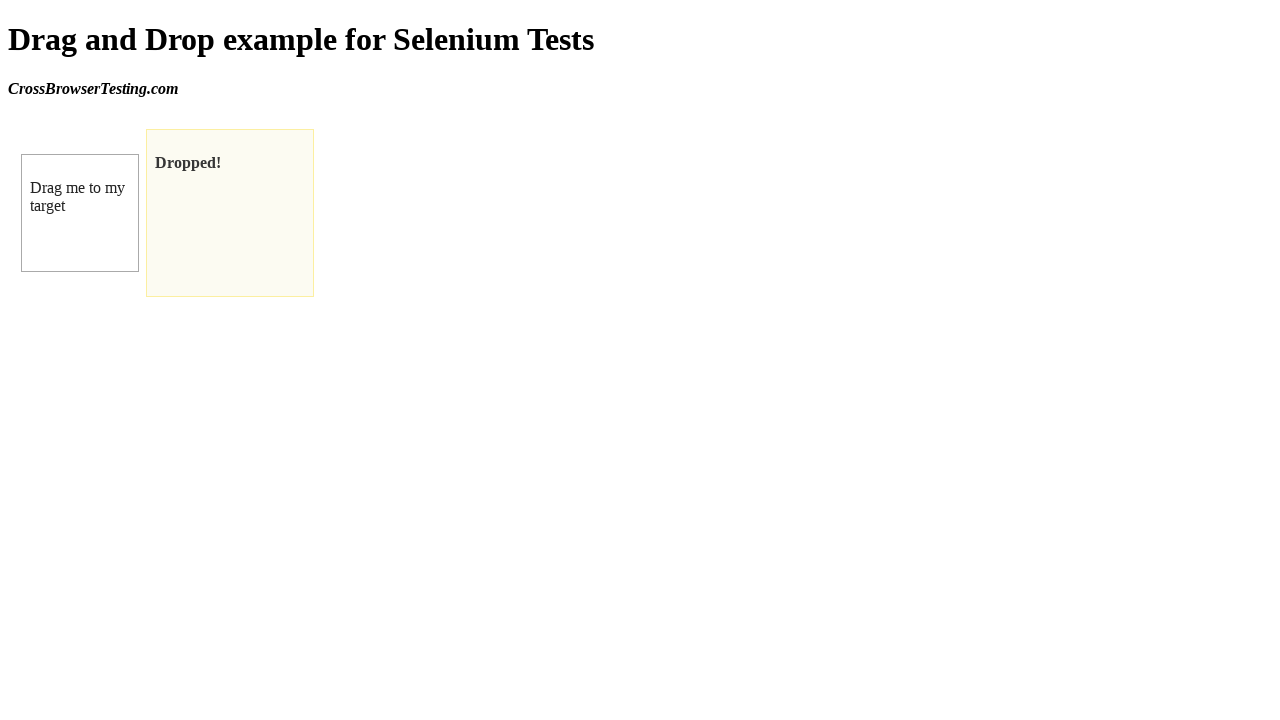